Tests context click (right-click) functionality on the ixigo travel website homepage

Starting URL: https://www.ixigo.com/

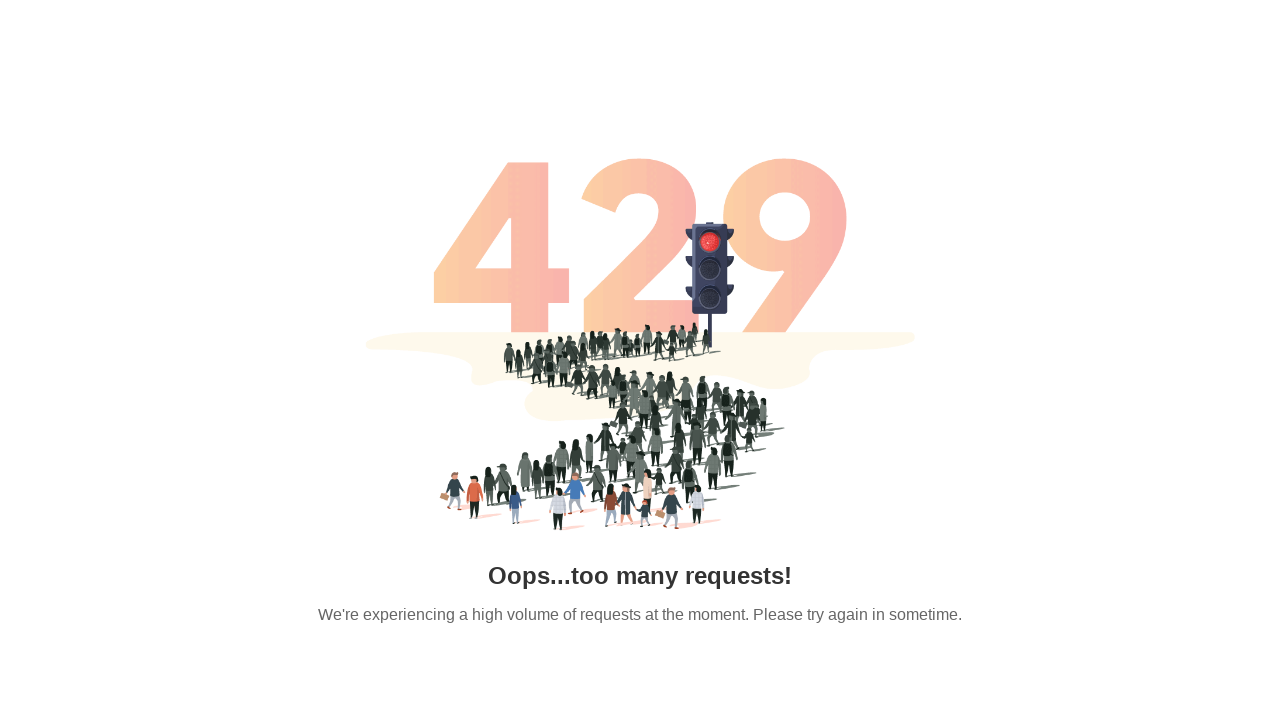

Performed context click (right-click) on the ixigo homepage body at (640, 360) on body
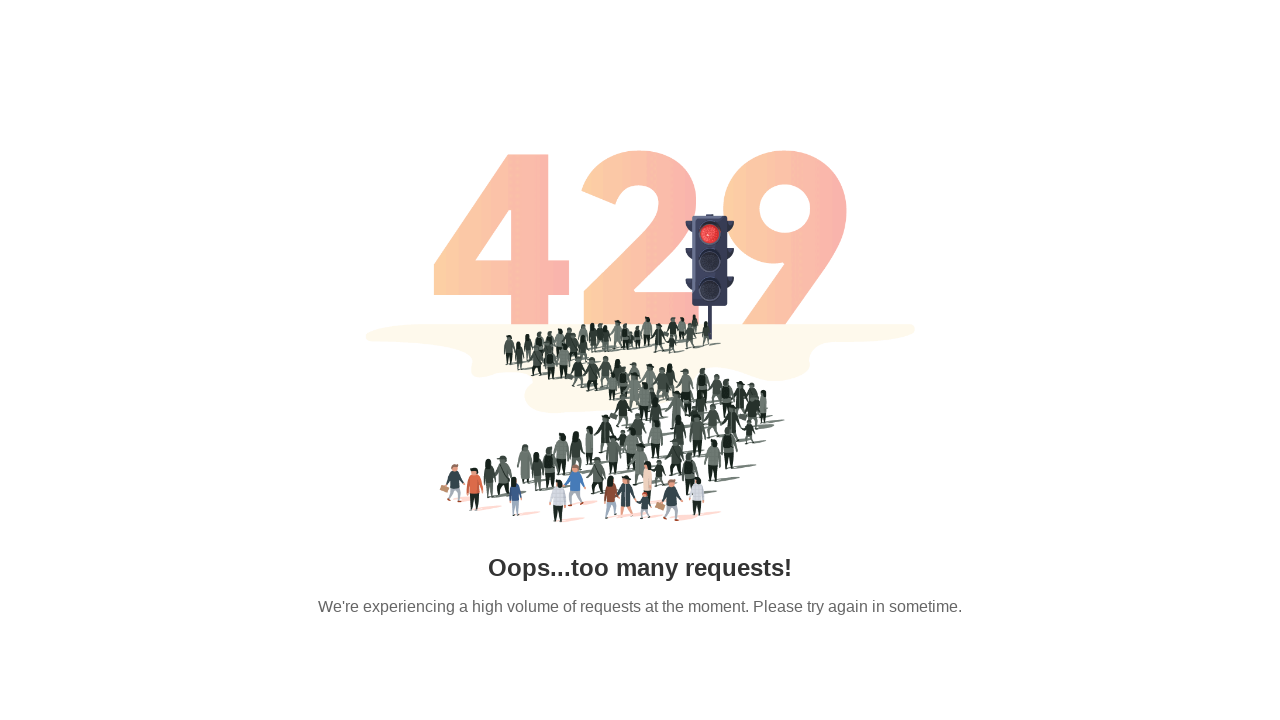

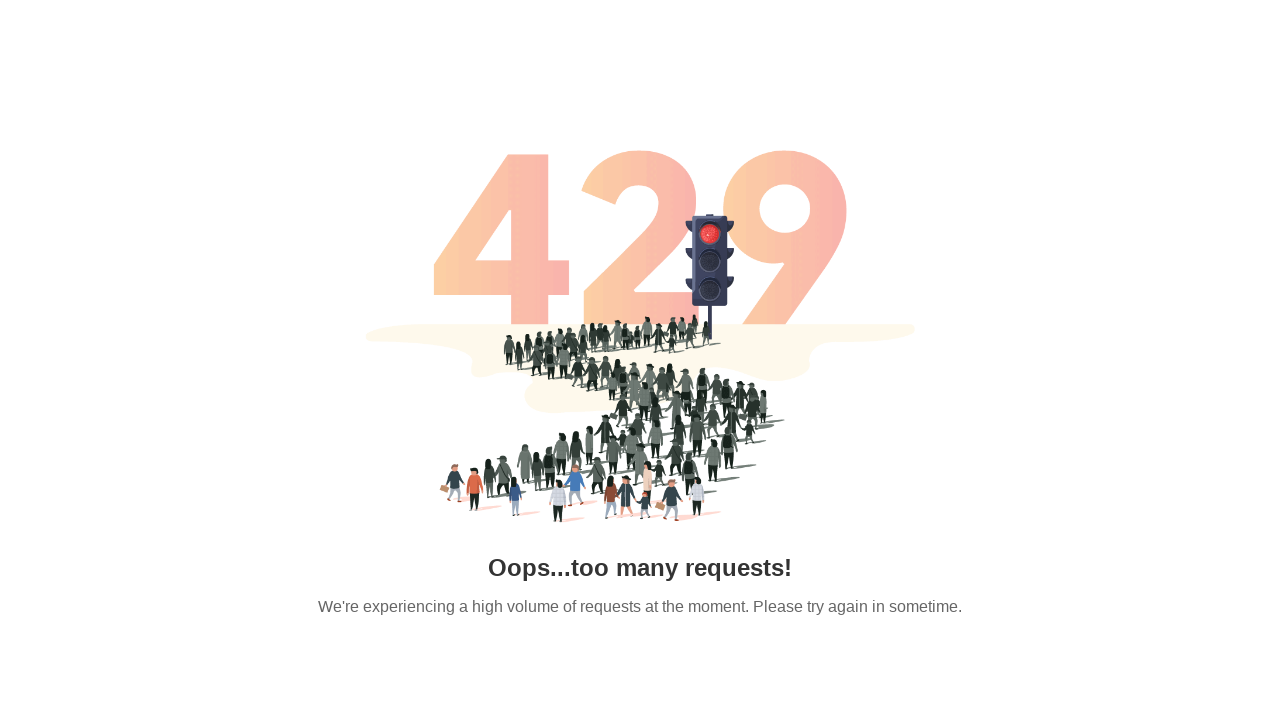